Verifies that the page title is "OrangeHRM"

Starting URL: https://opensource-demo.orangehrmlive.com/web/index.php/auth/login

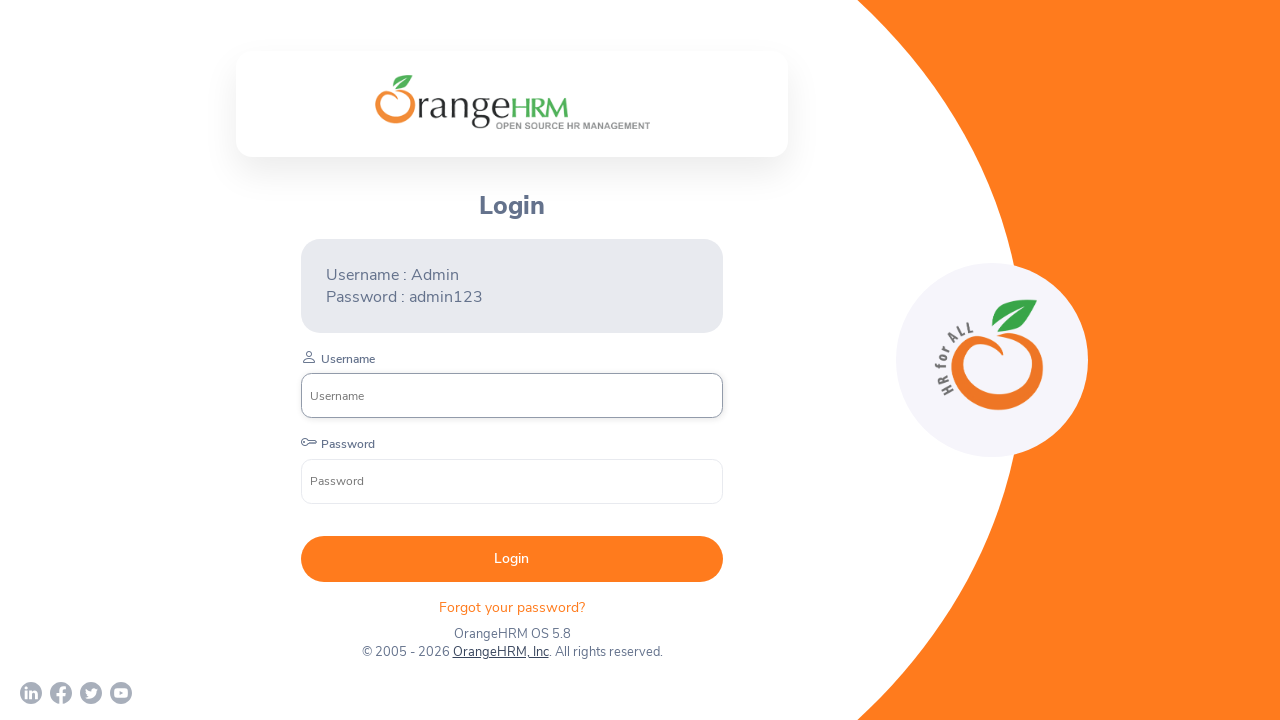

Waited for page DOM to be fully loaded
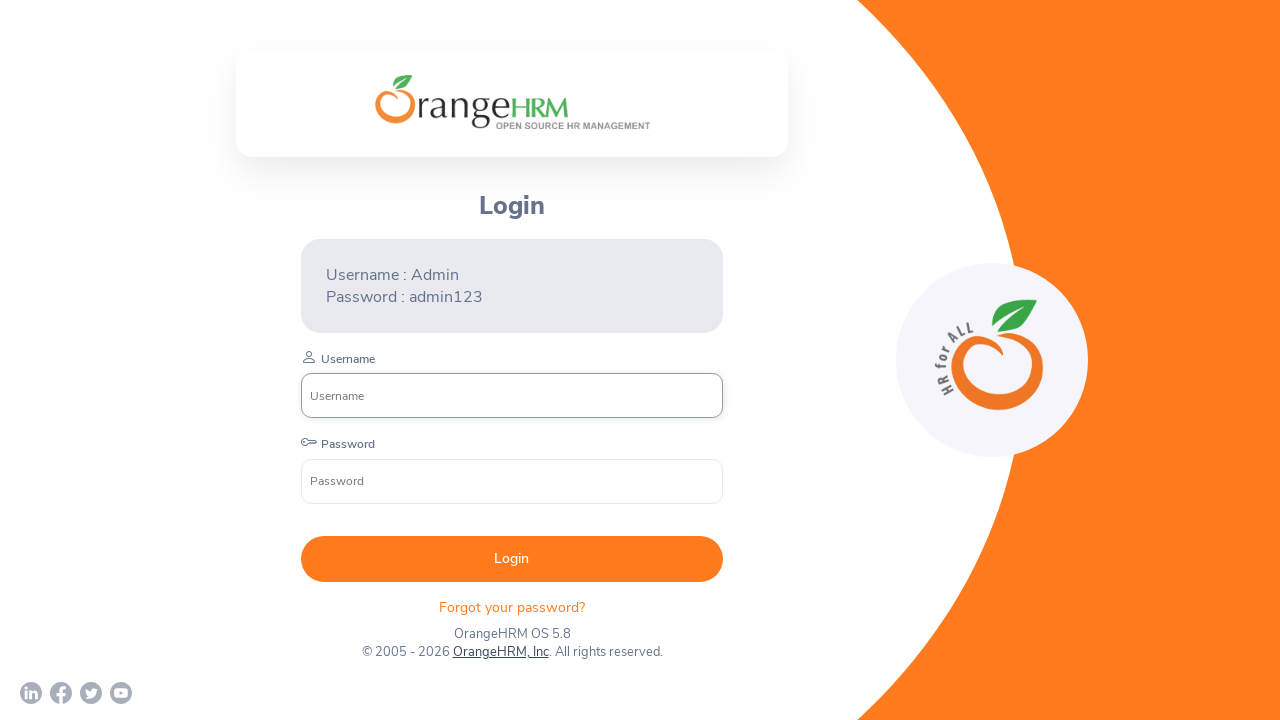

Verified page title is 'OrangeHRM'
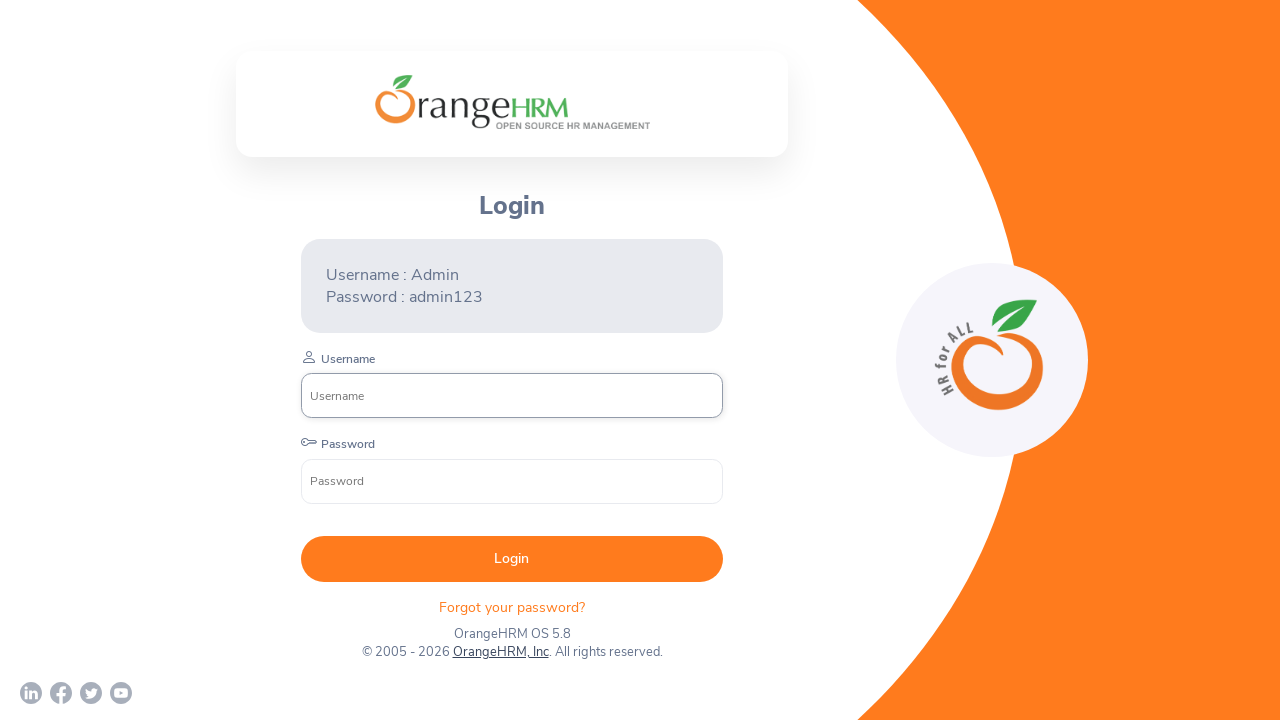

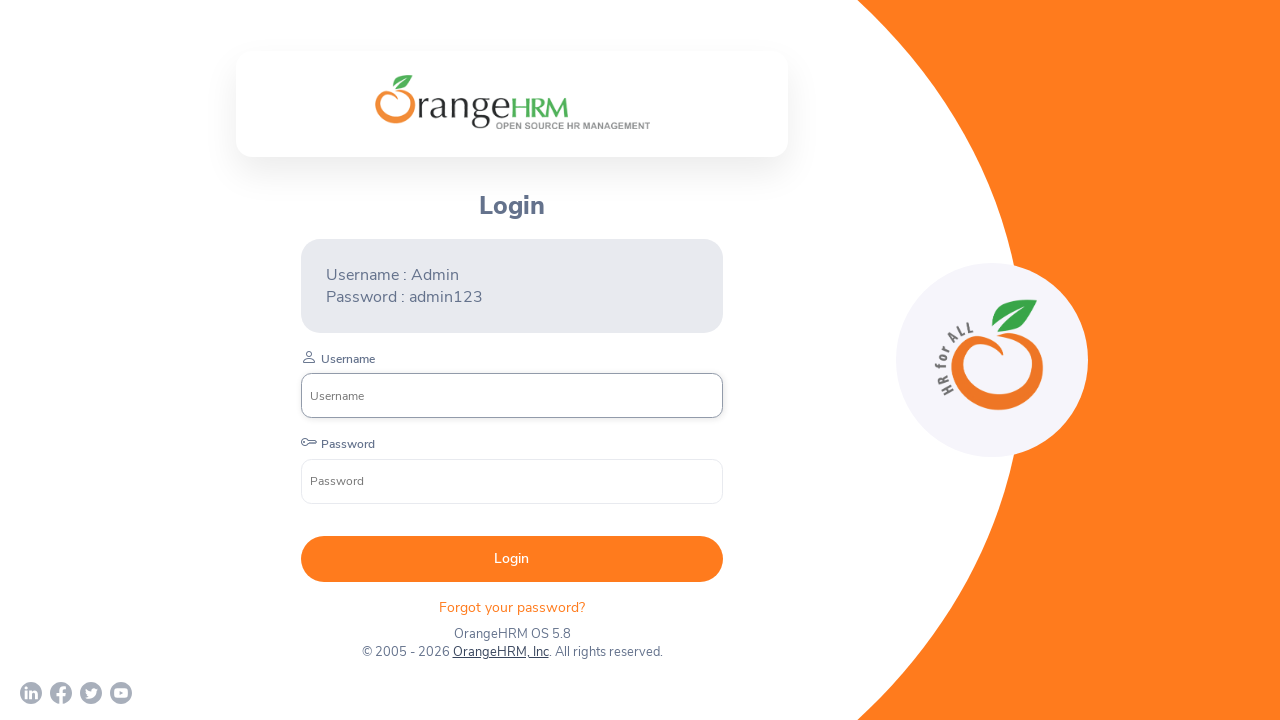